Tests a wait functionality by clicking a verify button and checking for a success message

Starting URL: http://suninjuly.github.io/wait1.html

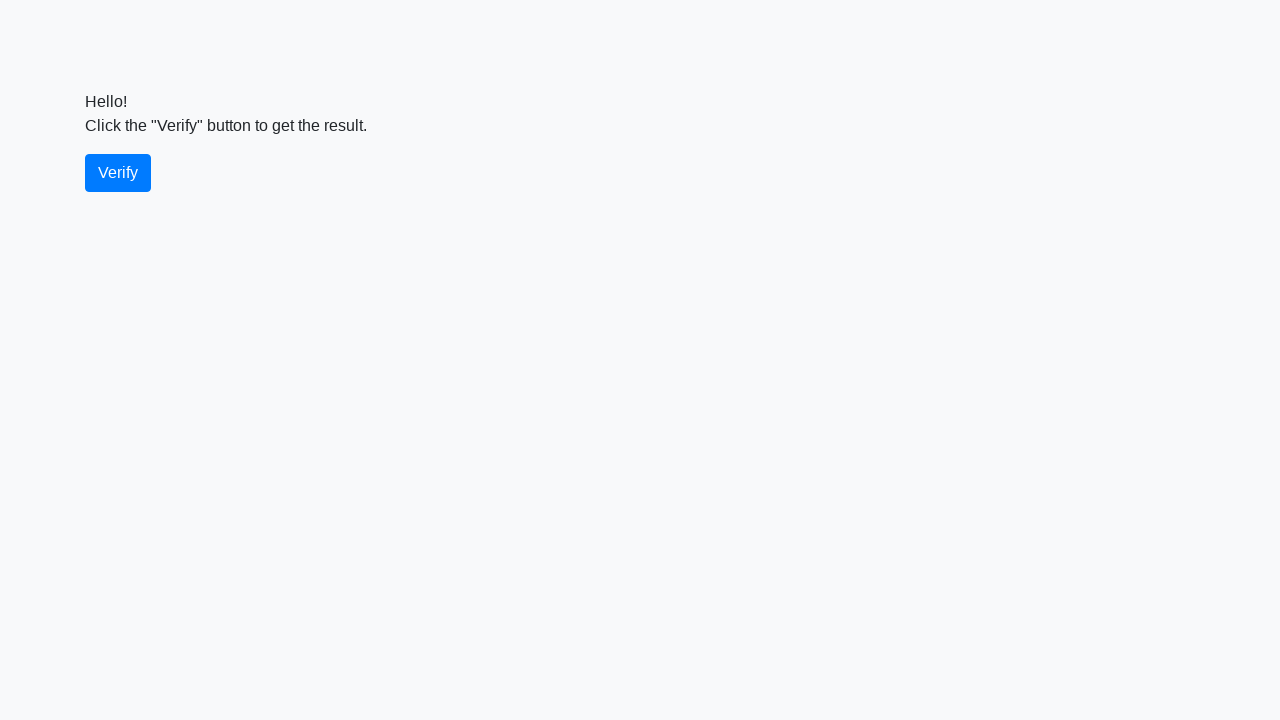

Navigated to http://suninjuly.github.io/wait1.html
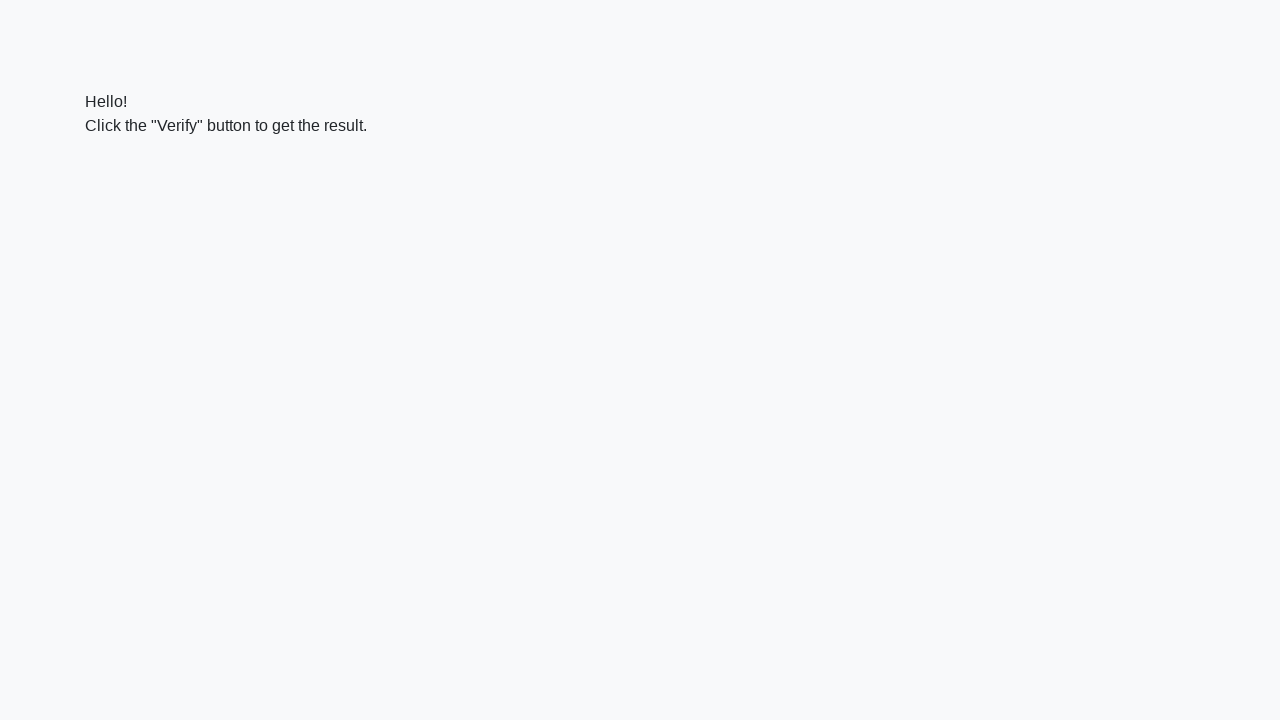

Clicked the verify button at (118, 173) on #verify
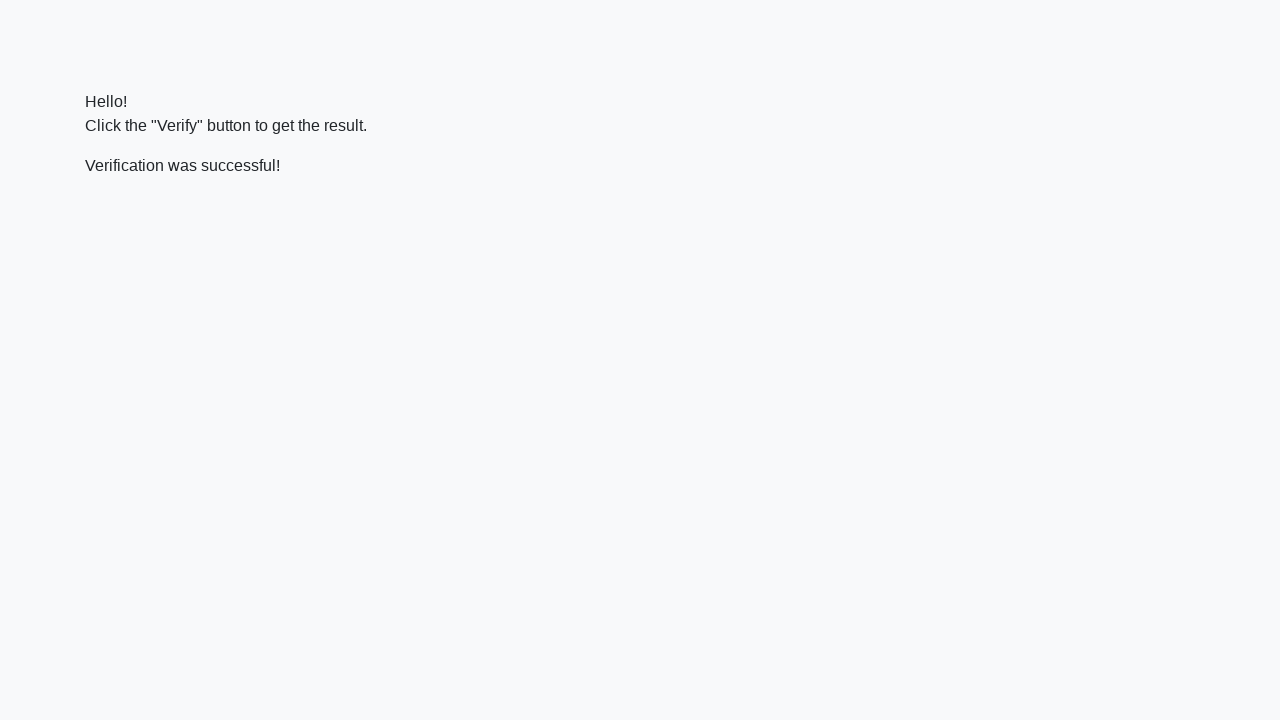

Success message appeared
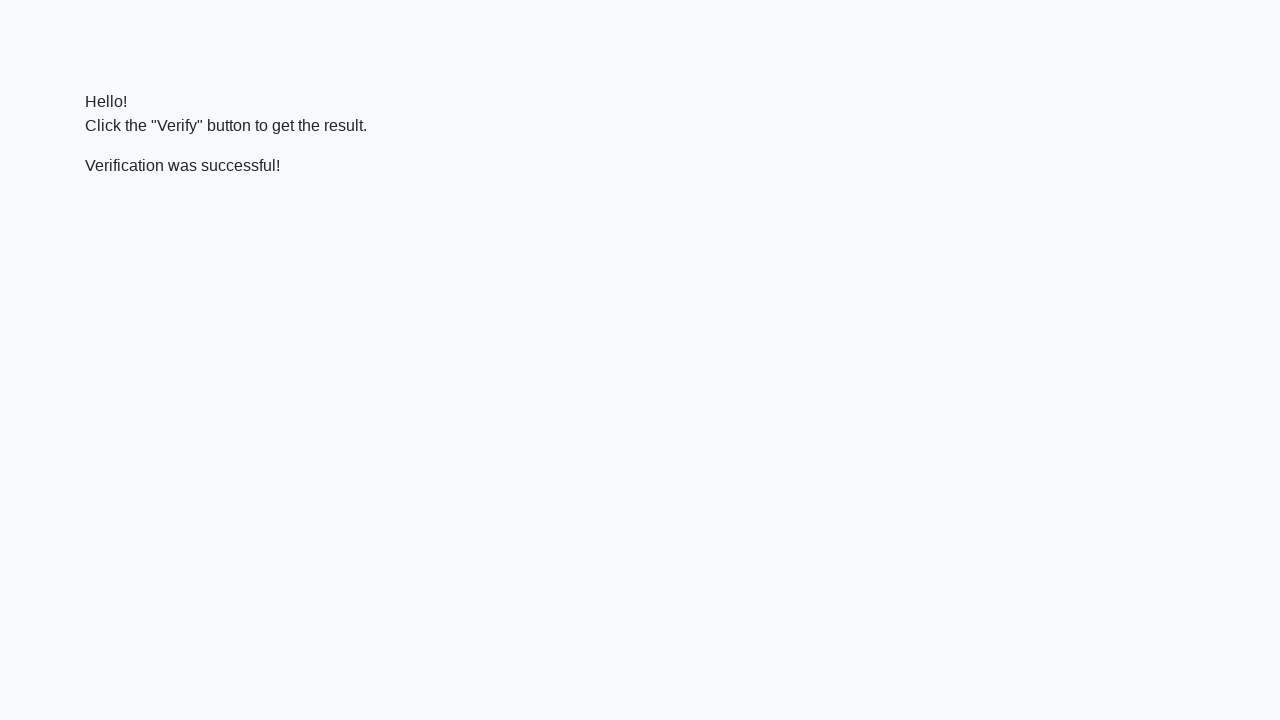

Verified success message contains 'successful'
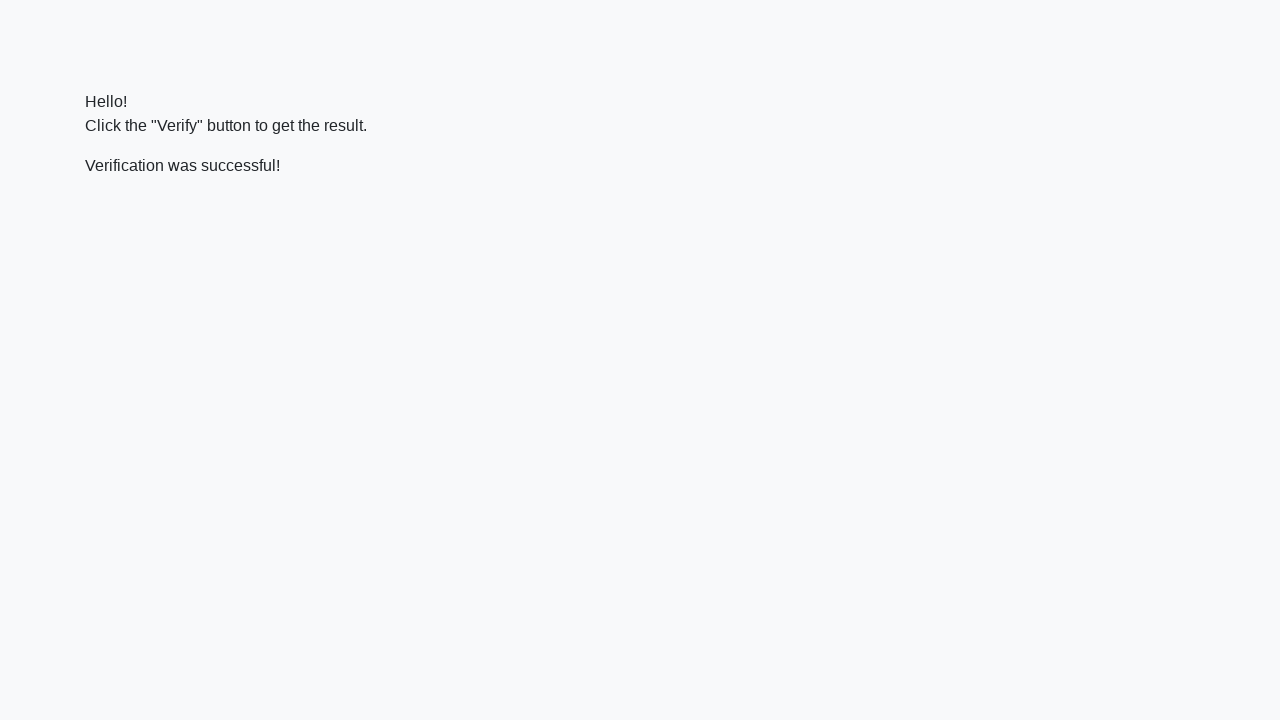

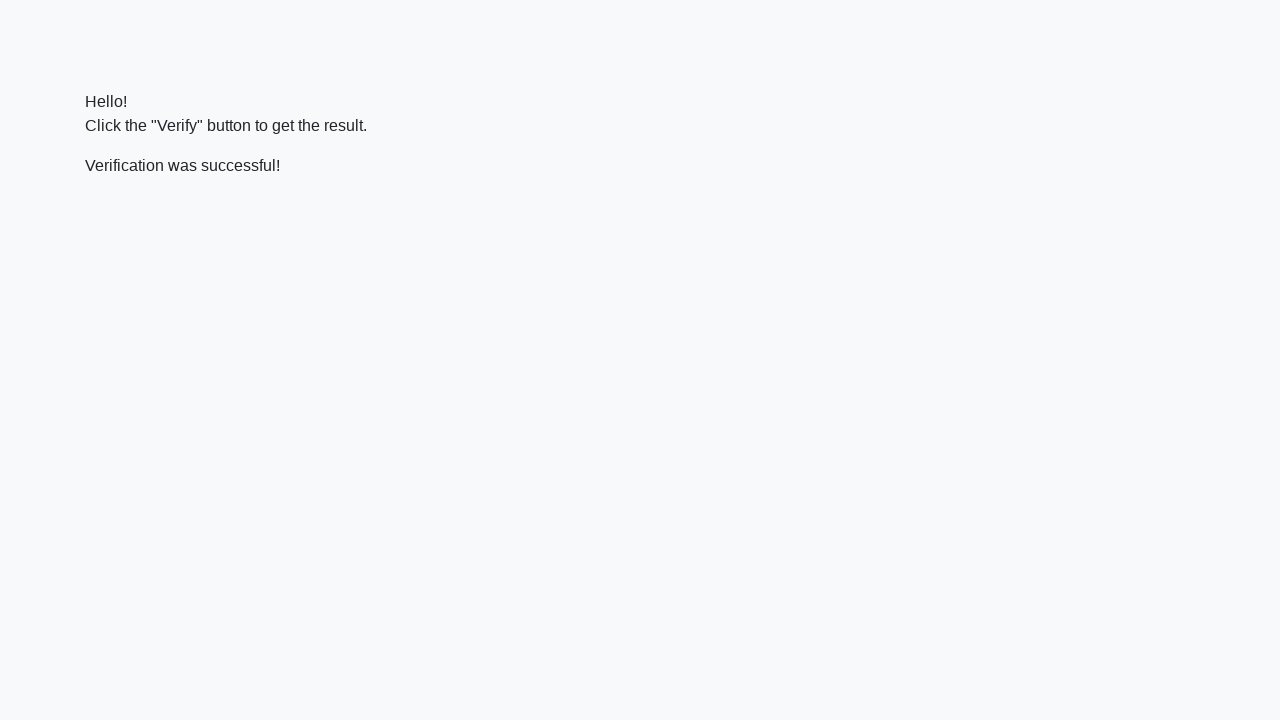